Tests select dropdown functionality by selecting options using different methods (by index, value, and visible text)

Starting URL: https://demoqa.com/select-menu

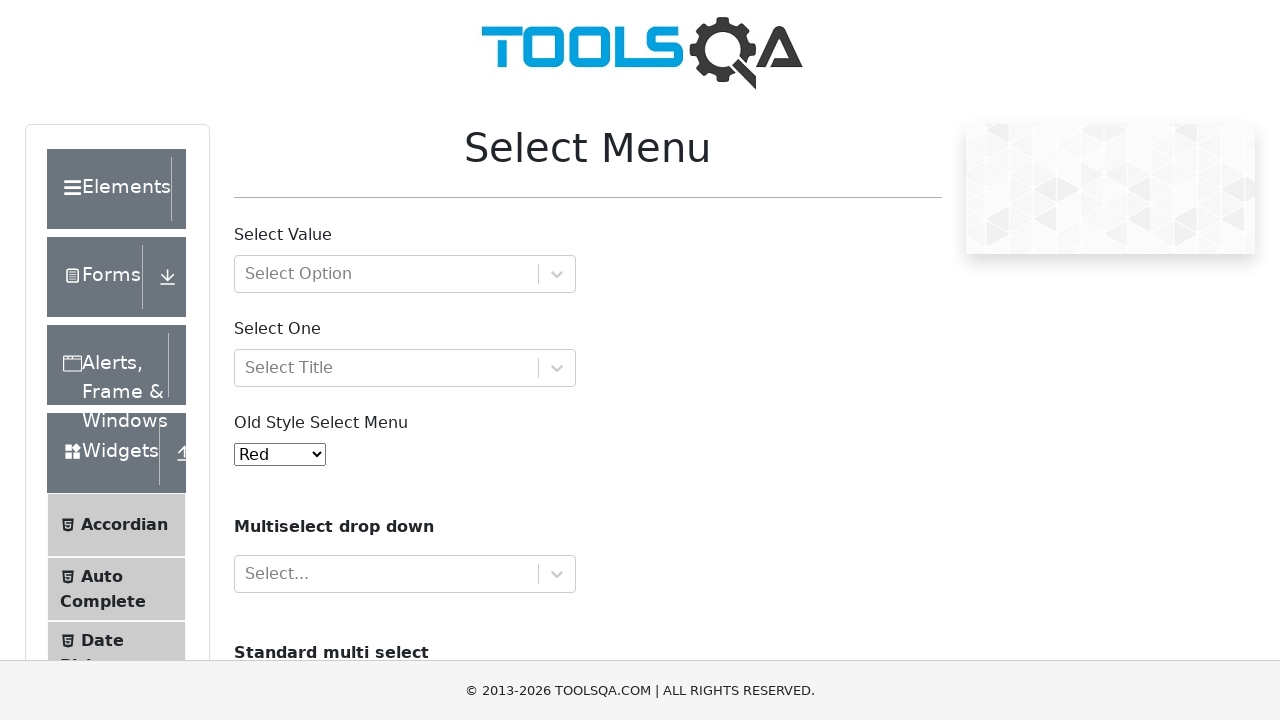

Located the select dropdown element with id 'oldSelectMenu'
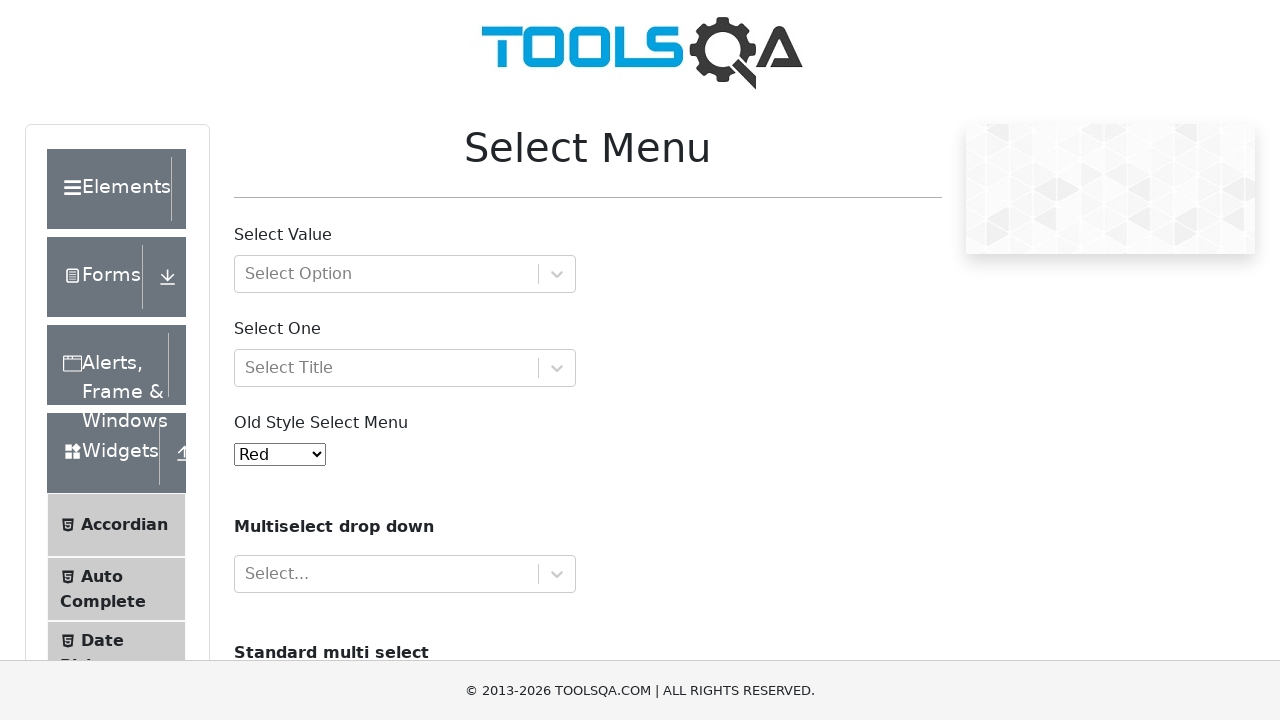

Selected option by index 4 (5th option) from the select menu on #oldSelectMenu
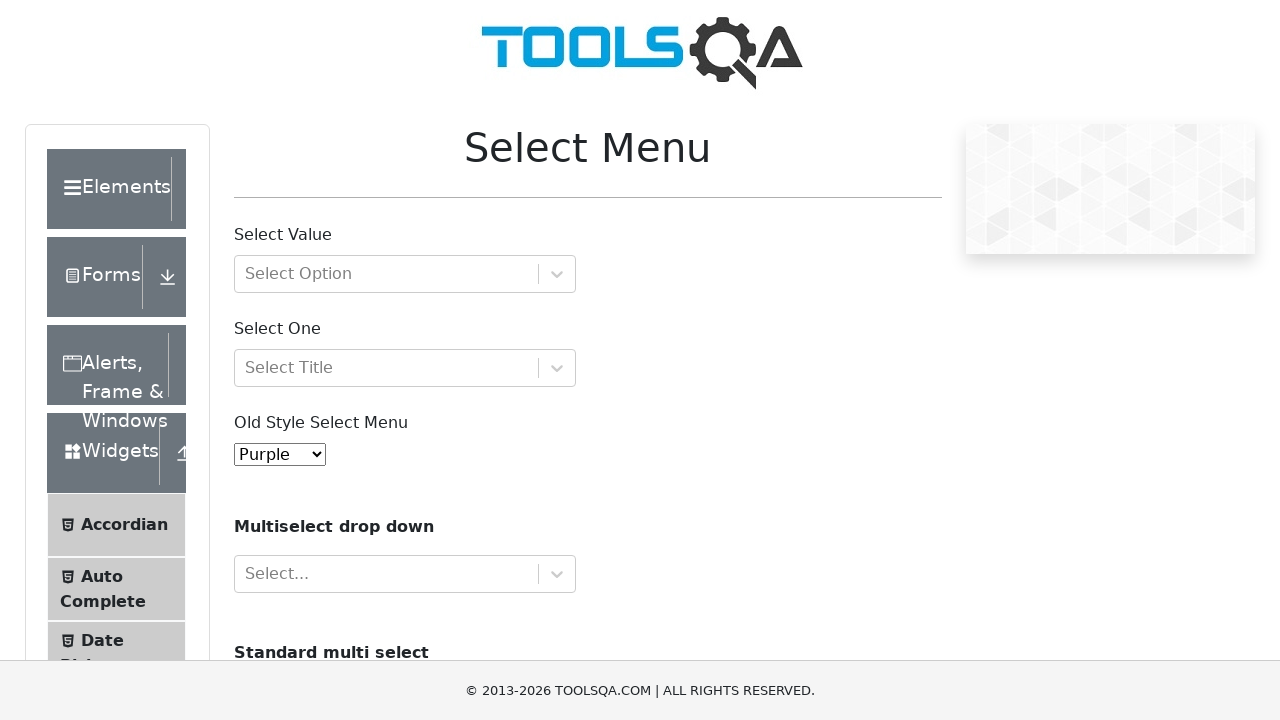

Selected option by value '5' from the select menu on #oldSelectMenu
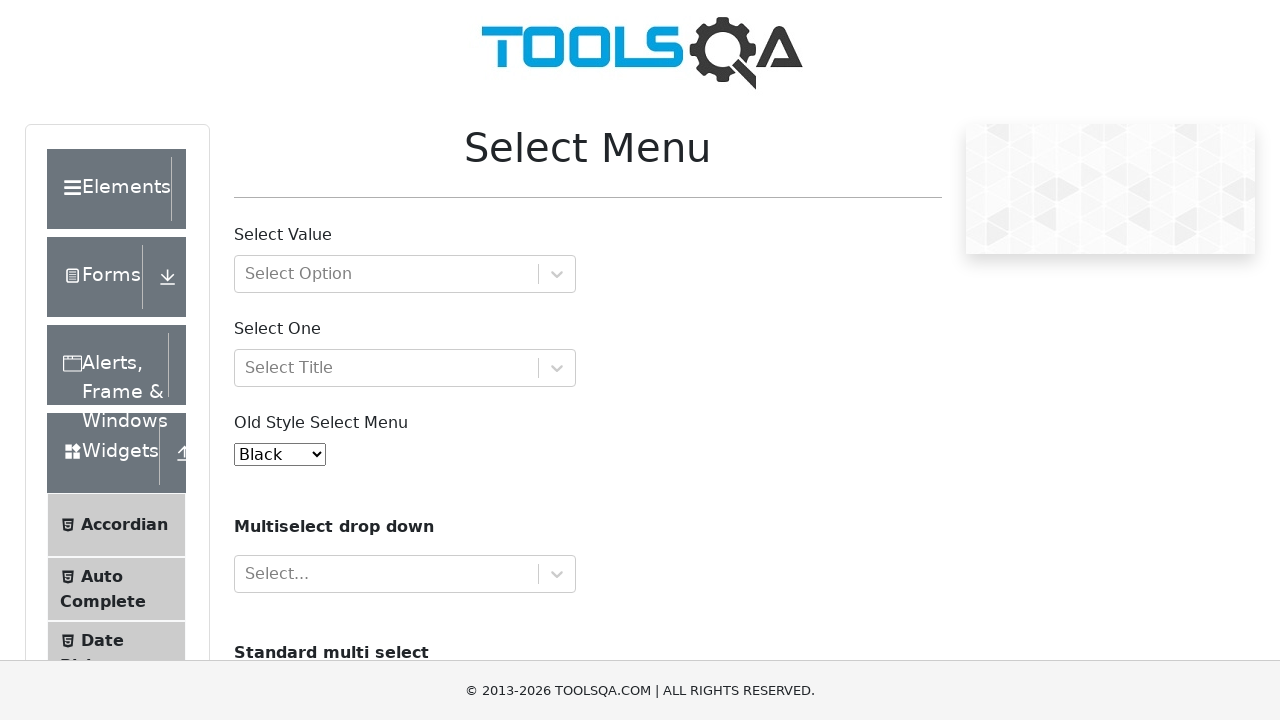

Selected option by visible text 'Indigo' from the select menu on #oldSelectMenu
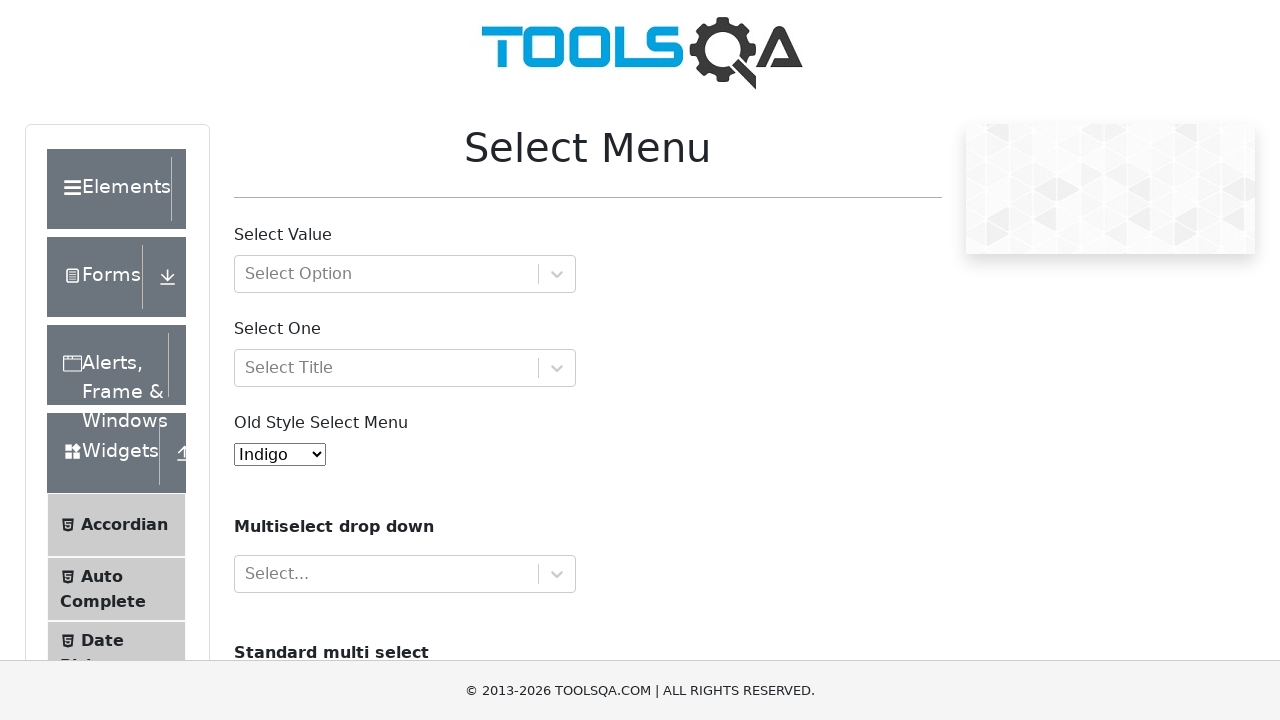

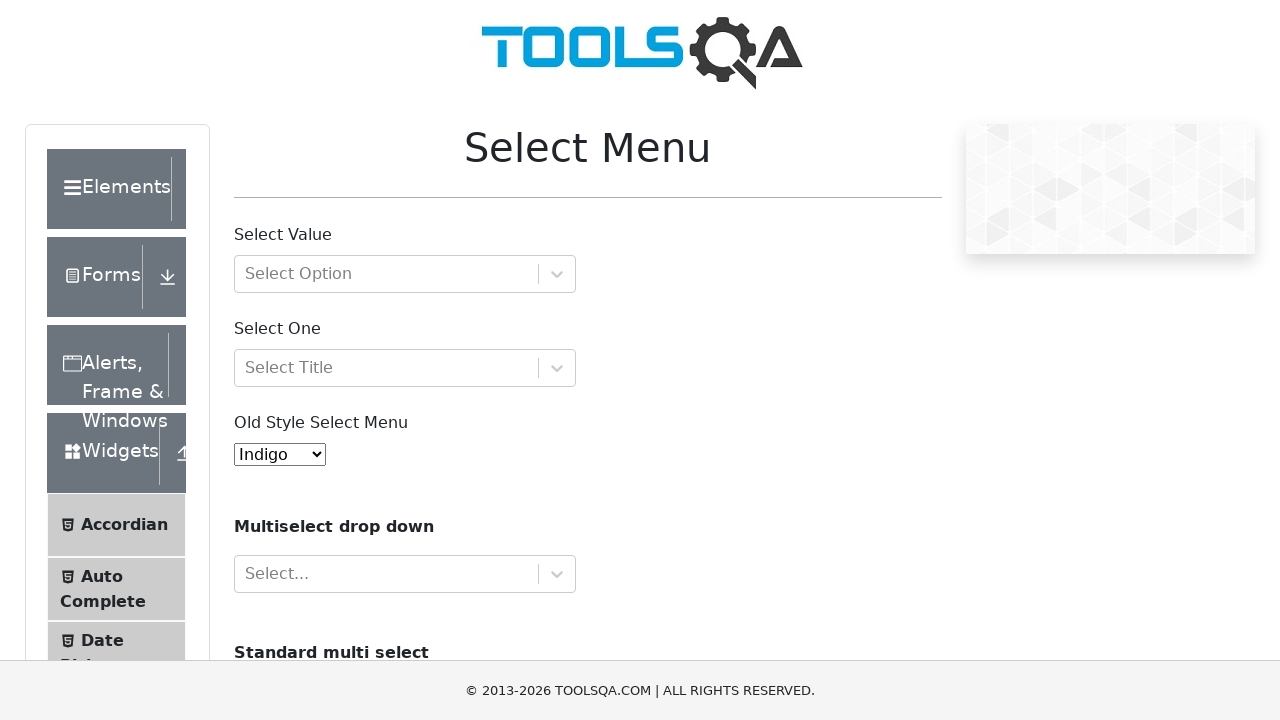